Sets a custom viewport size and navigates to the practice website

Starting URL: https://practice.cydeo.com/

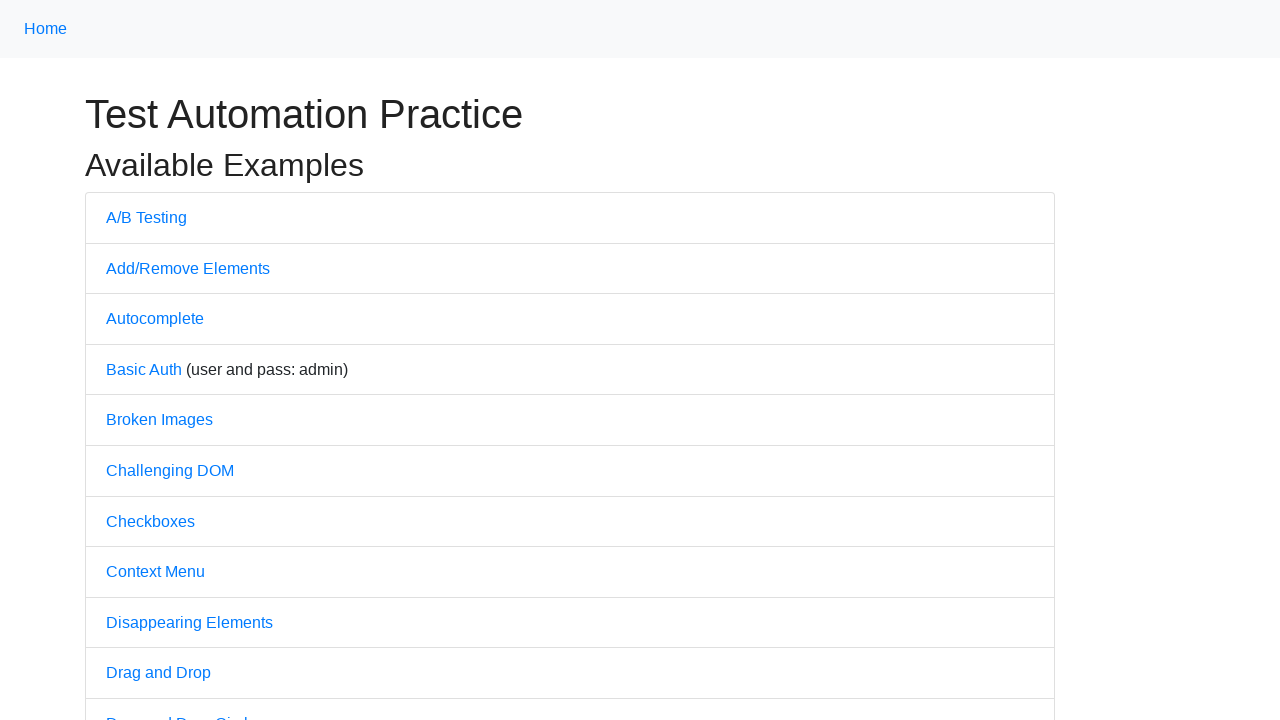

Set custom viewport size to 1600x1000
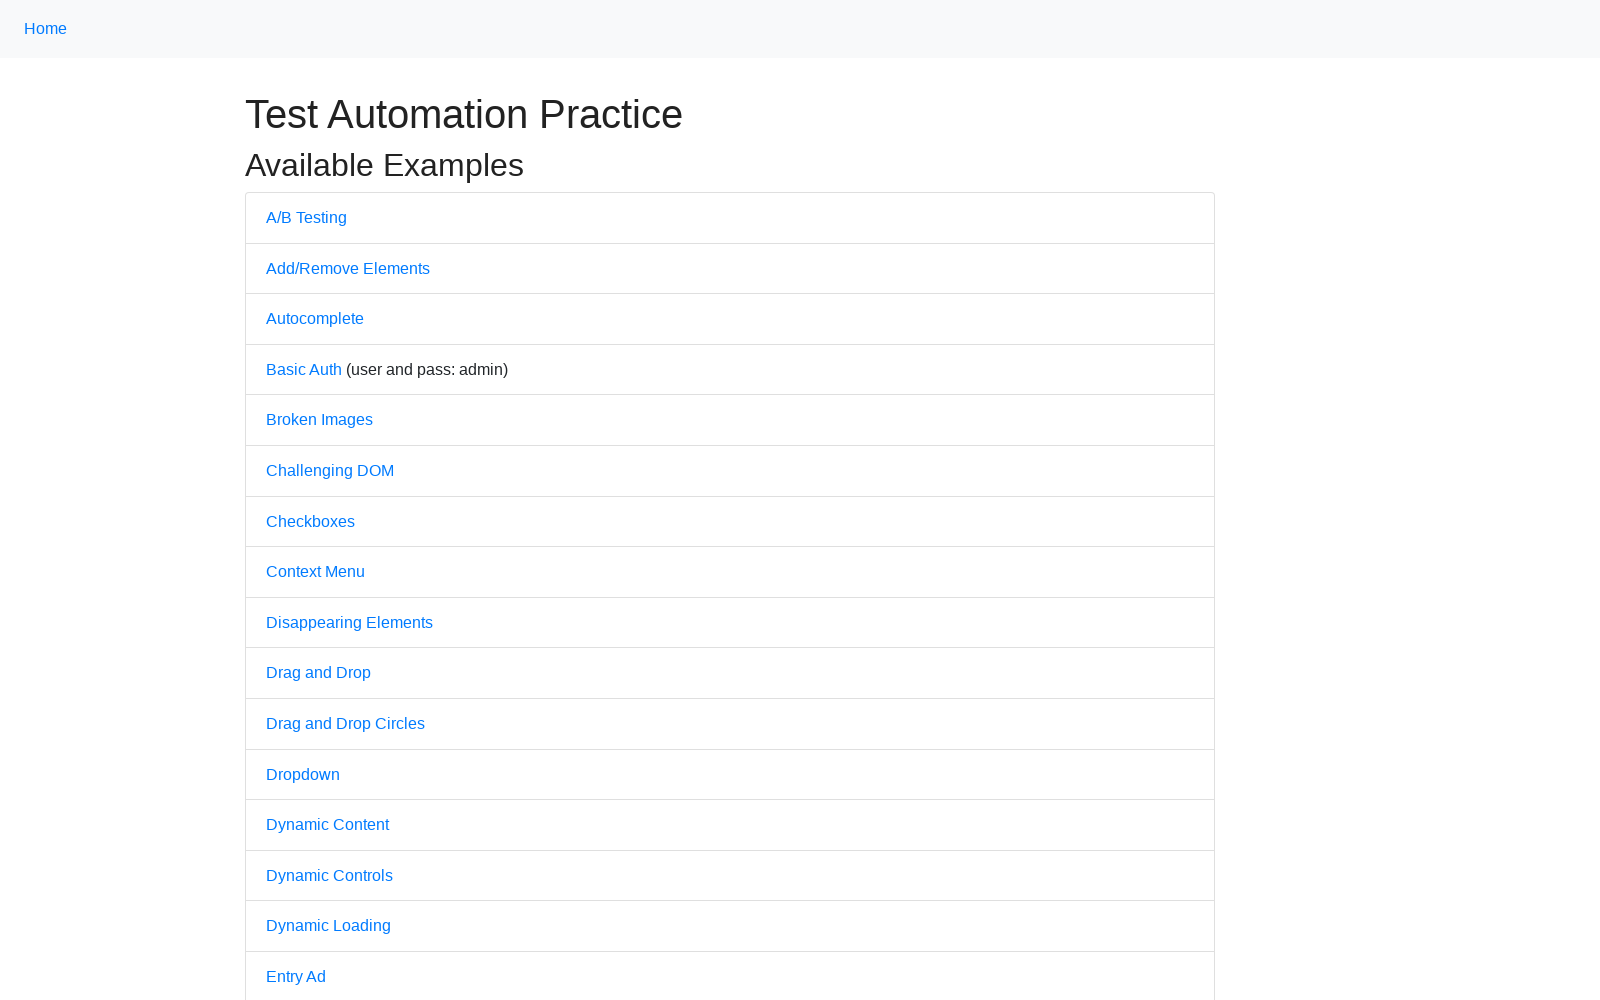

Navigated to practice website at https://practice.cydeo.com/
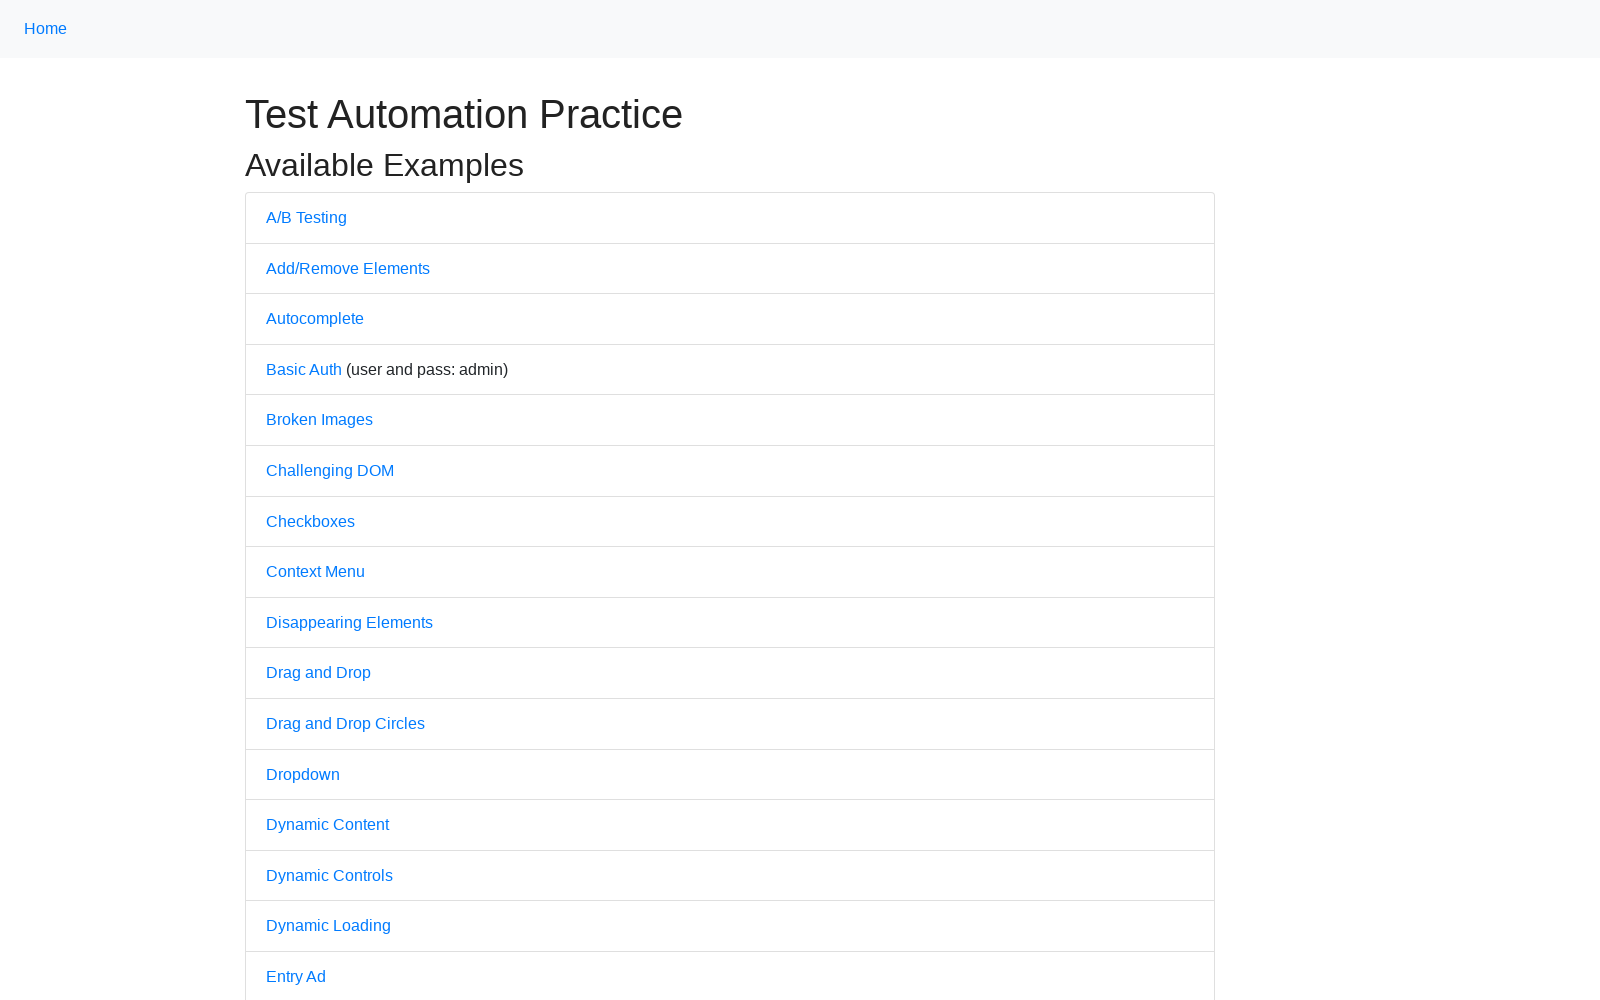

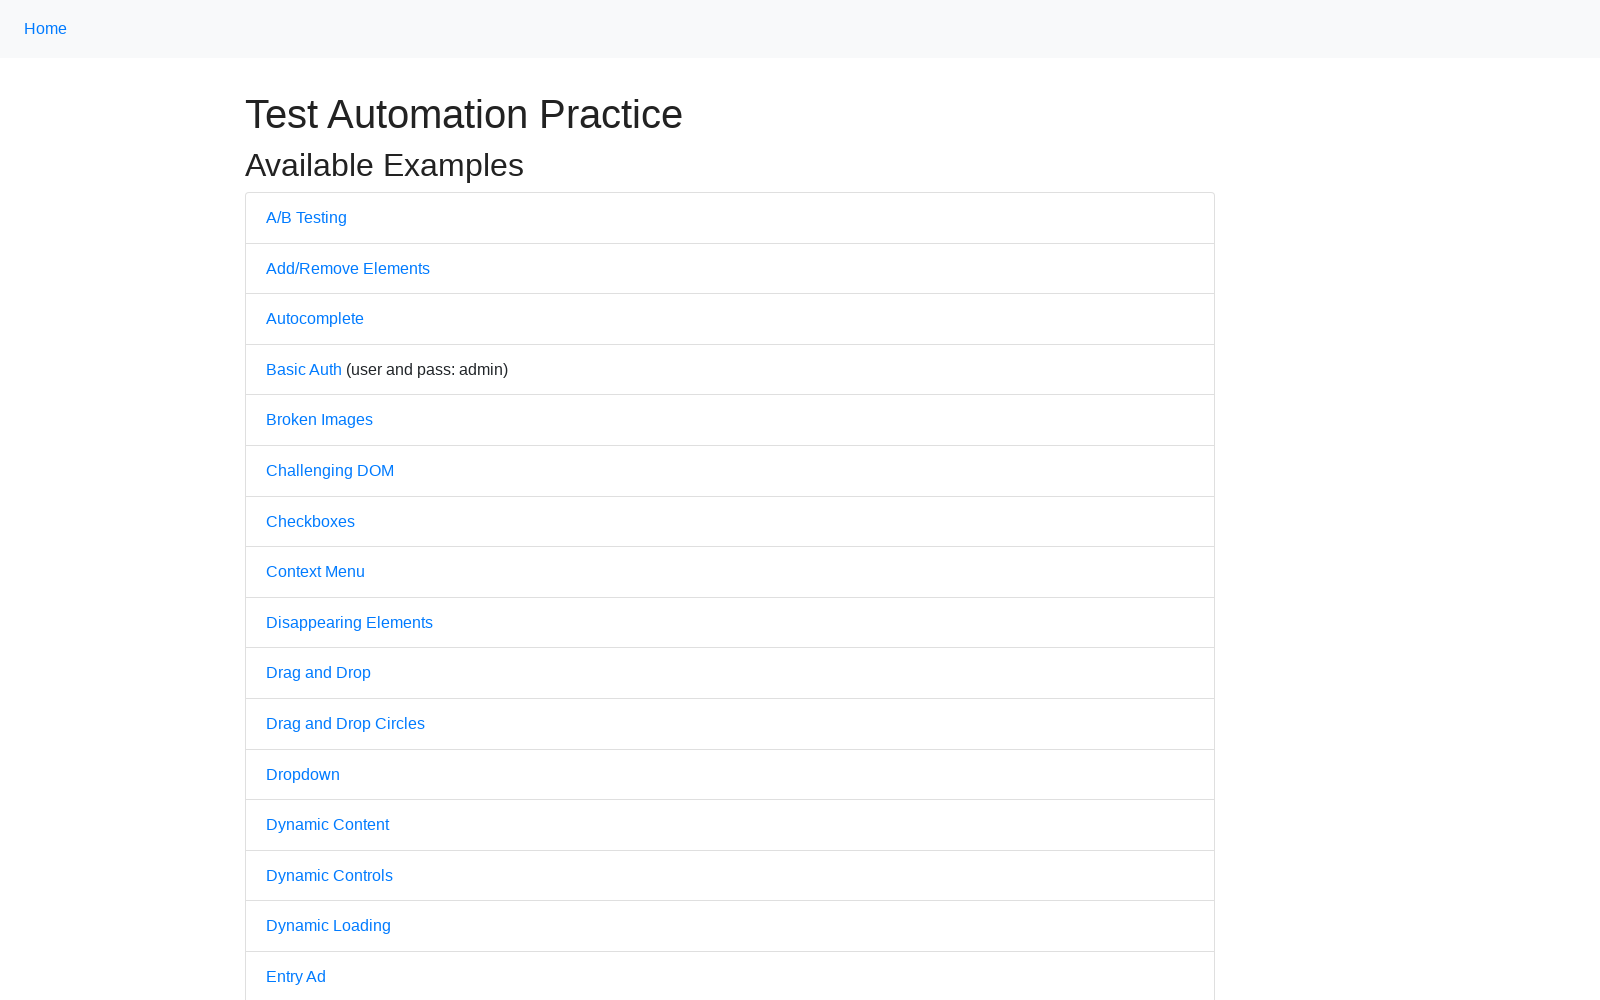